Tests dropdown and checkbox functionality on a practice page by selecting a senior citizen discount checkbox, opening a passenger dropdown, incrementing the adult count multiple times, and closing the dropdown.

Starting URL: https://rahulshettyacademy.com/dropdownsPractise

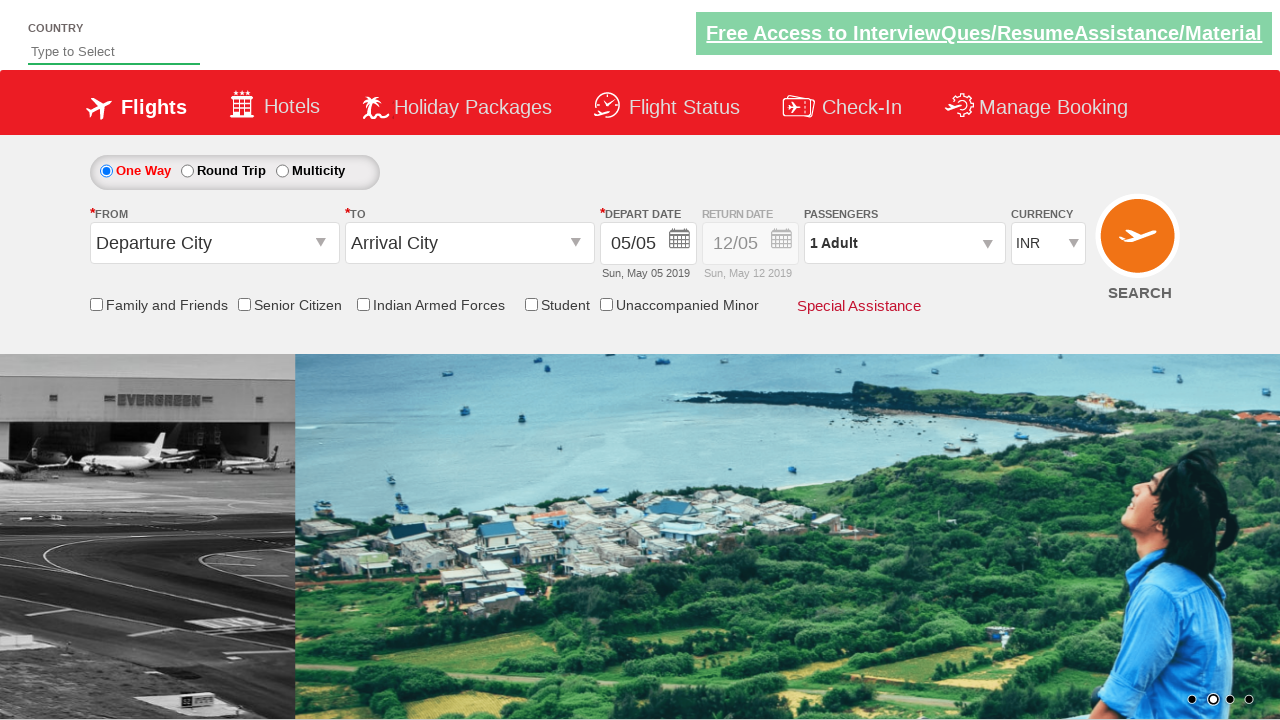

Clicked Senior Citizen Discount checkbox at (244, 304) on input[id*='SeniorCitizenDiscount']
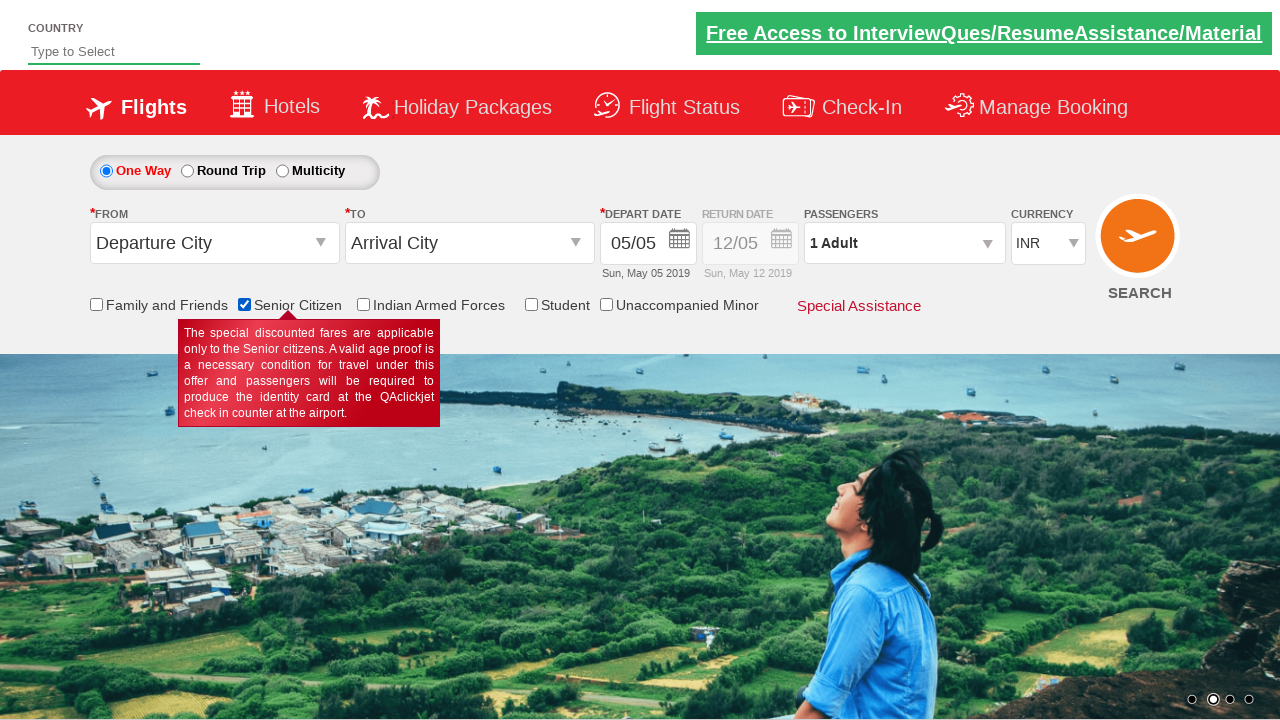

Clicked passenger dropdown to open at (904, 243) on #divpaxinfo
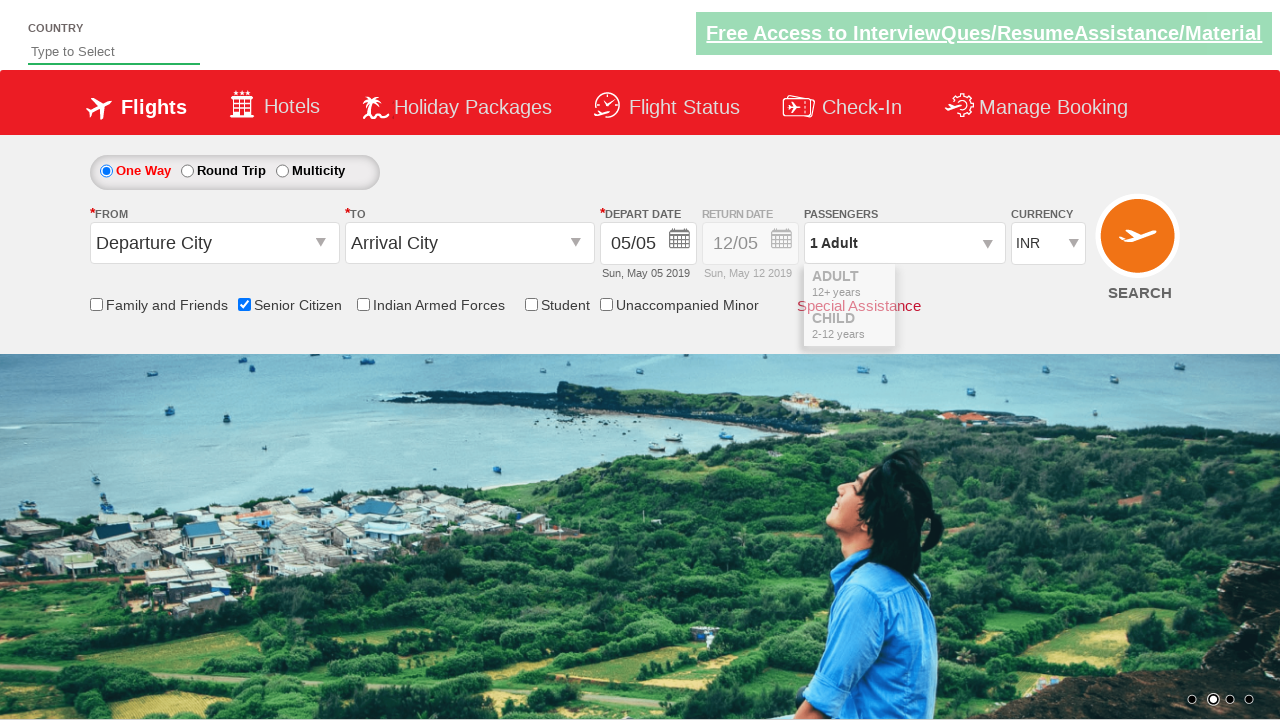

Waited for dropdown to become visible
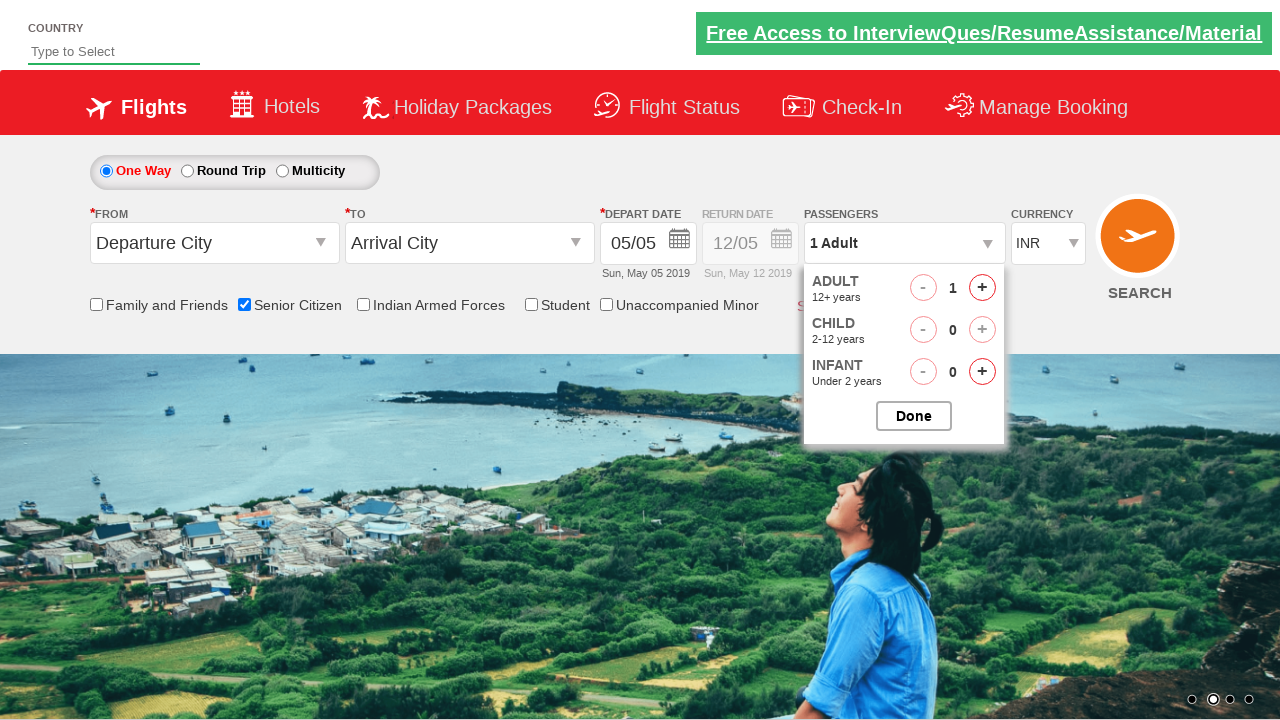

Incremented adult count (1st time) at (982, 288) on #hrefIncAdt
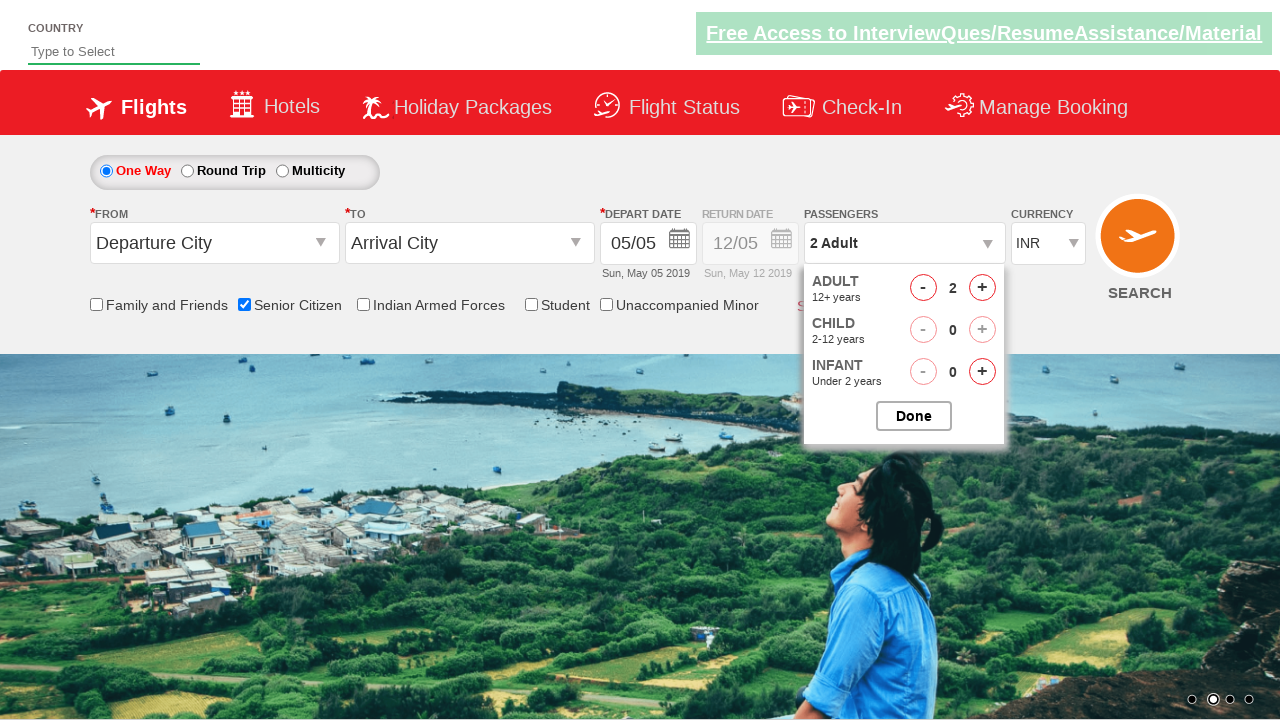

Incremented adult count (2nd time) at (982, 288) on #hrefIncAdt
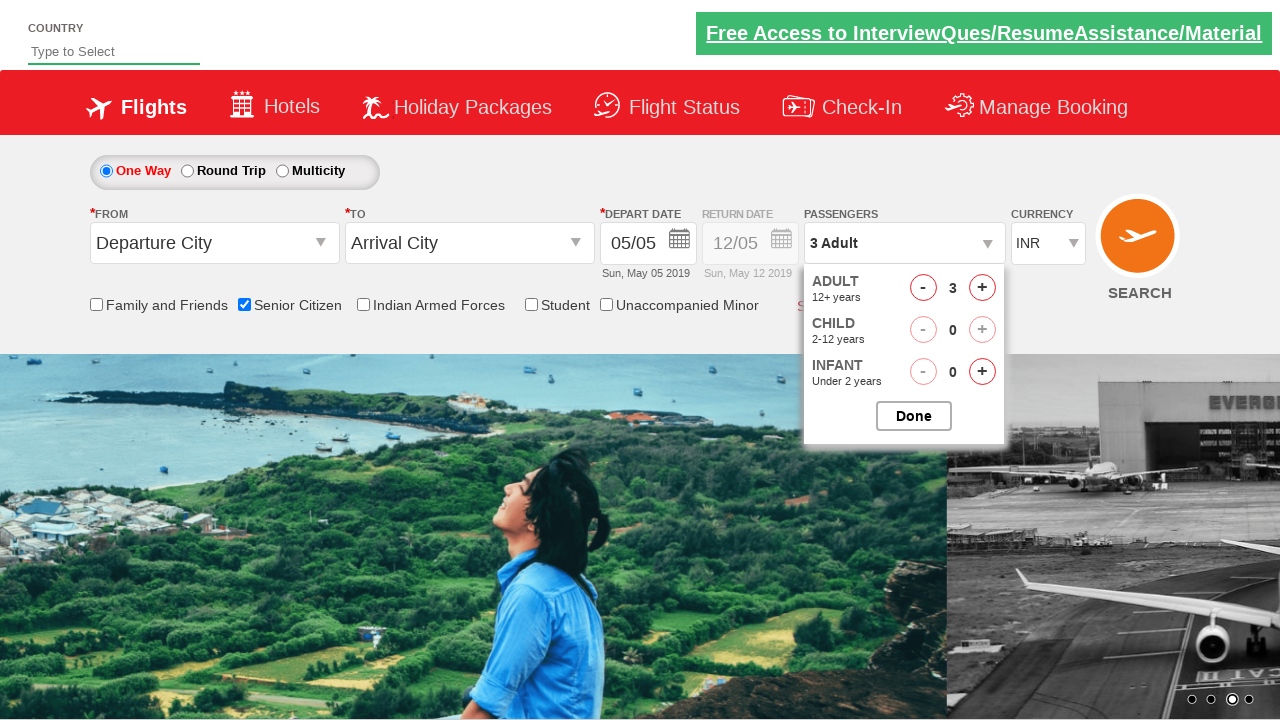

Incremented adult count (3rd time) at (982, 288) on #hrefIncAdt
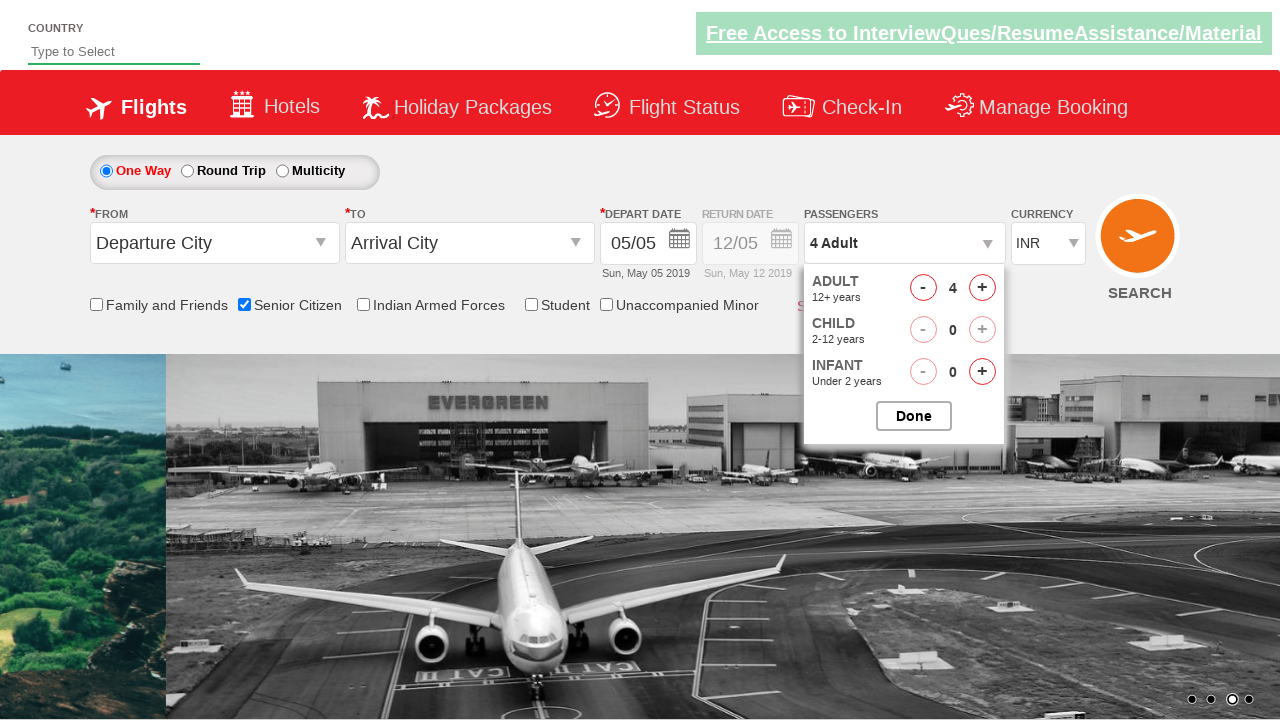

Clicked done button to close passenger dropdown at (914, 416) on #btnclosepaxoption
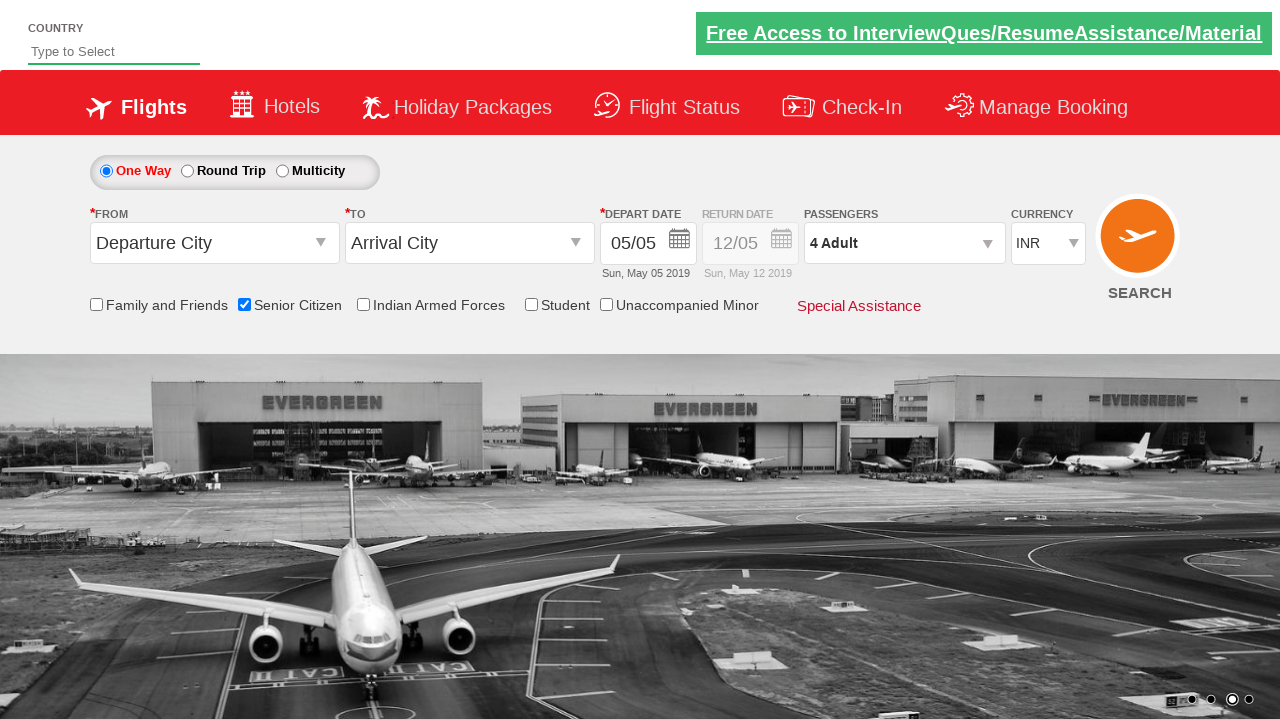

Passenger dropdown closed and text updated
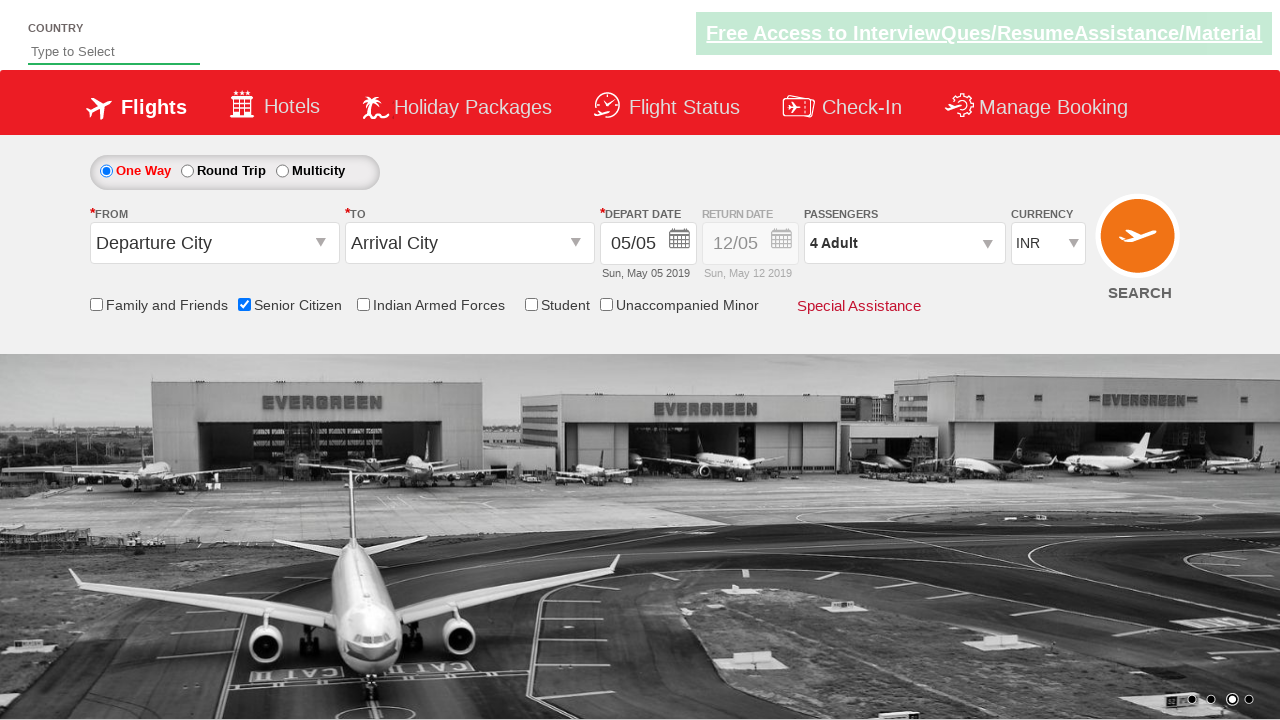

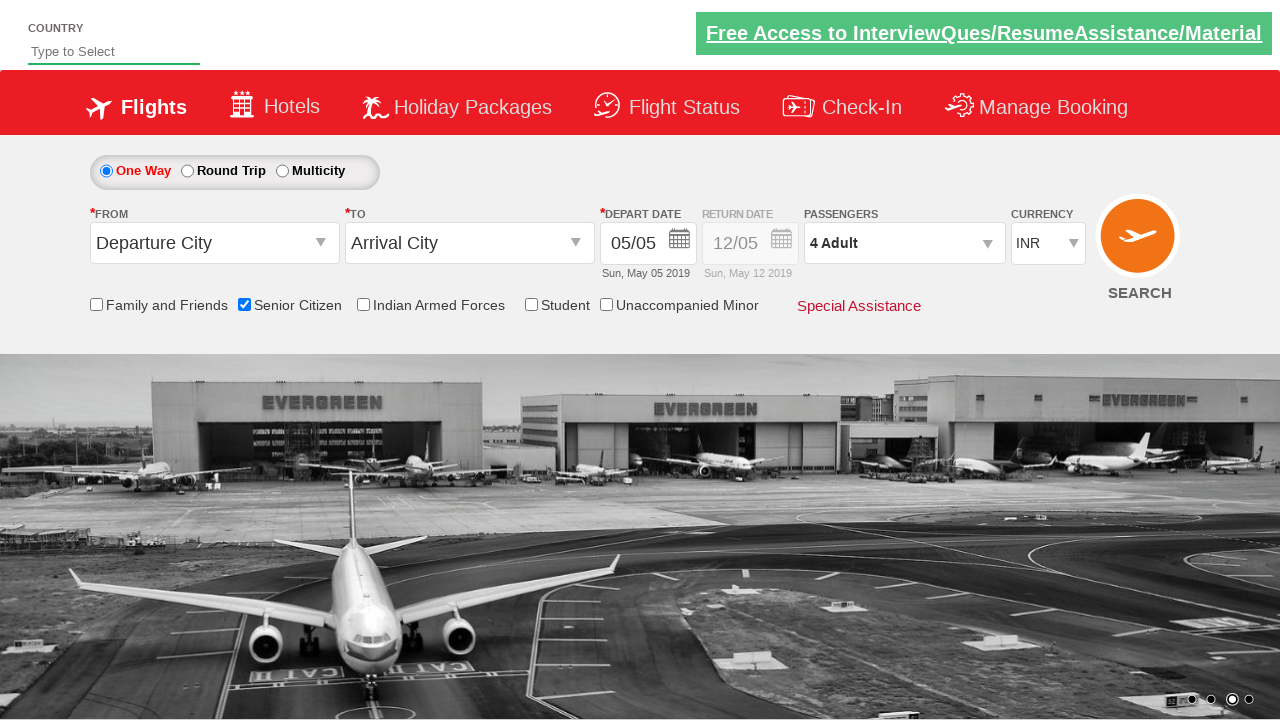